Navigates to a YouTube video and refreshes the page multiple times to simulate repeated views.

Starting URL: https://youtu.be/yiIsp1Yt8rY

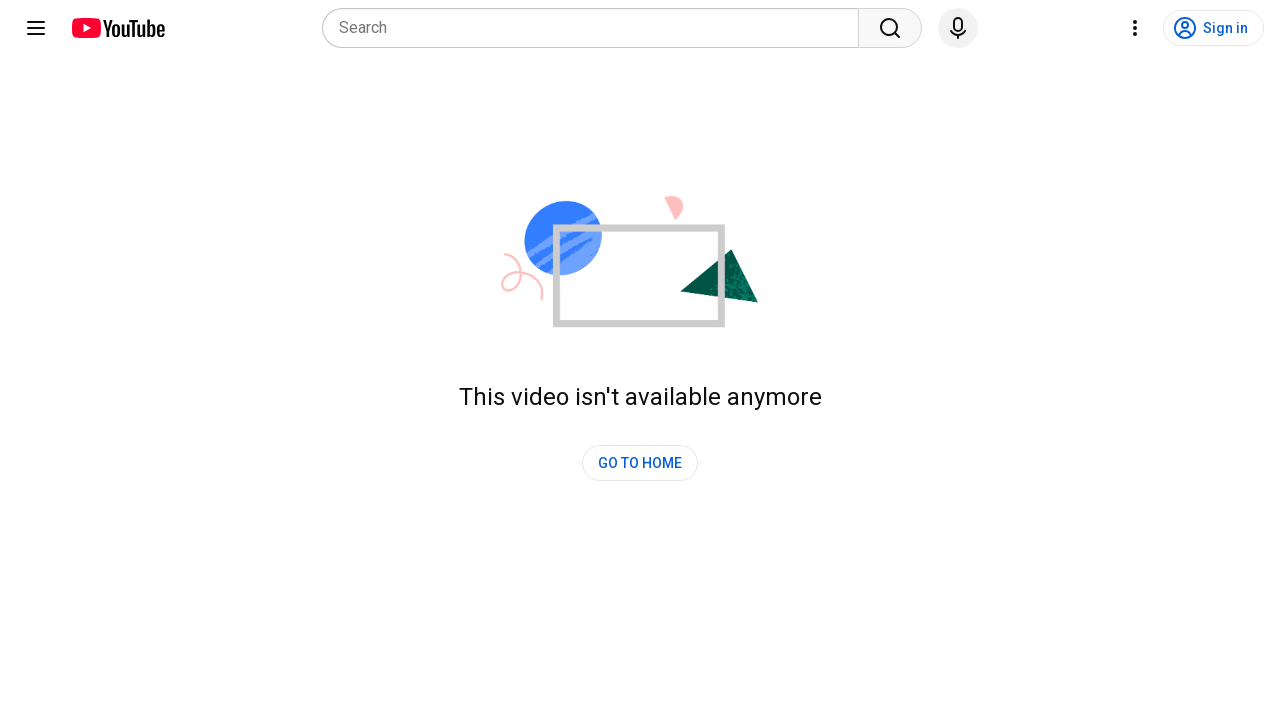

Navigated to YouTube video https://youtu.be/yiIsp1Yt8rY
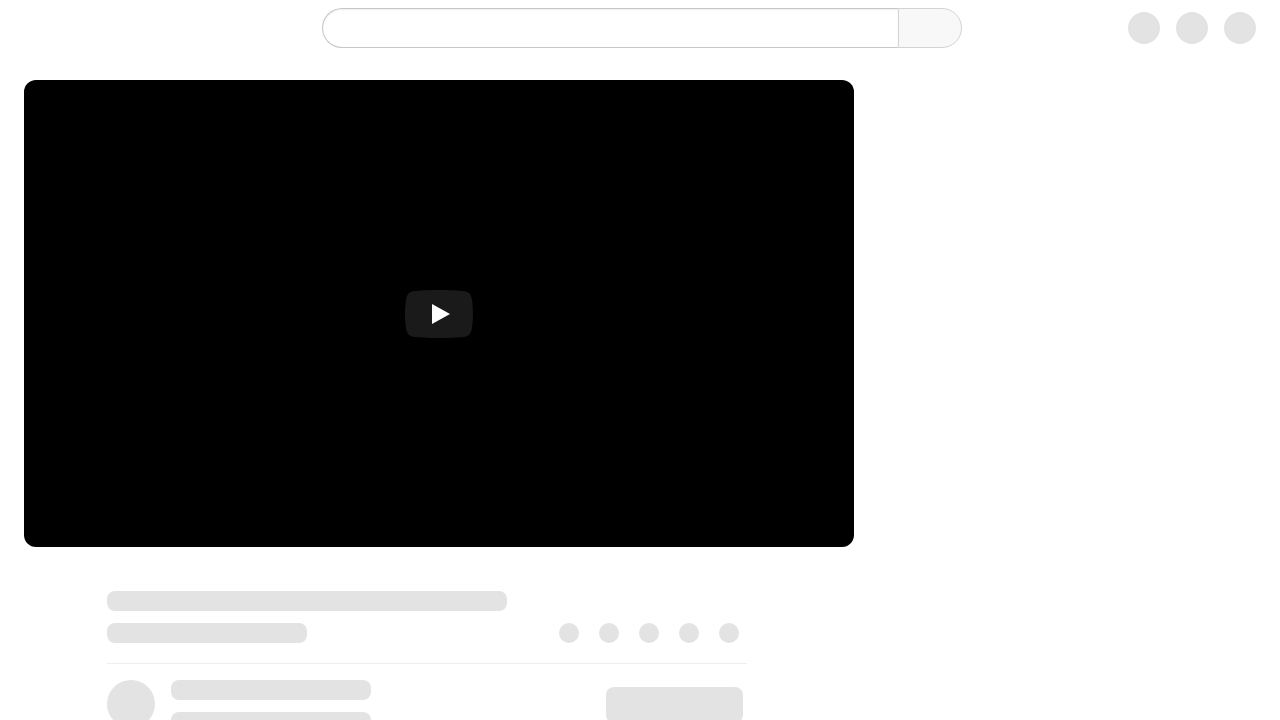

Waited 5 seconds before refresh (iteration 1)
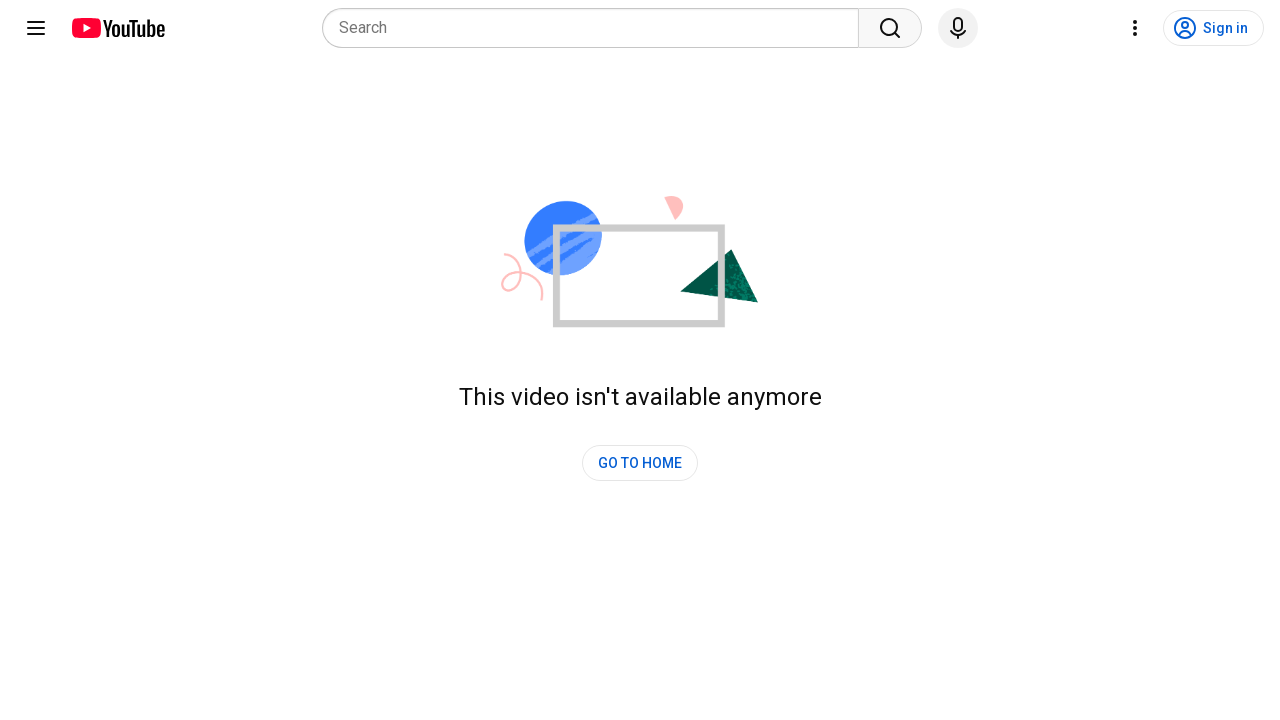

Refreshed the page (iteration 1 of 3)
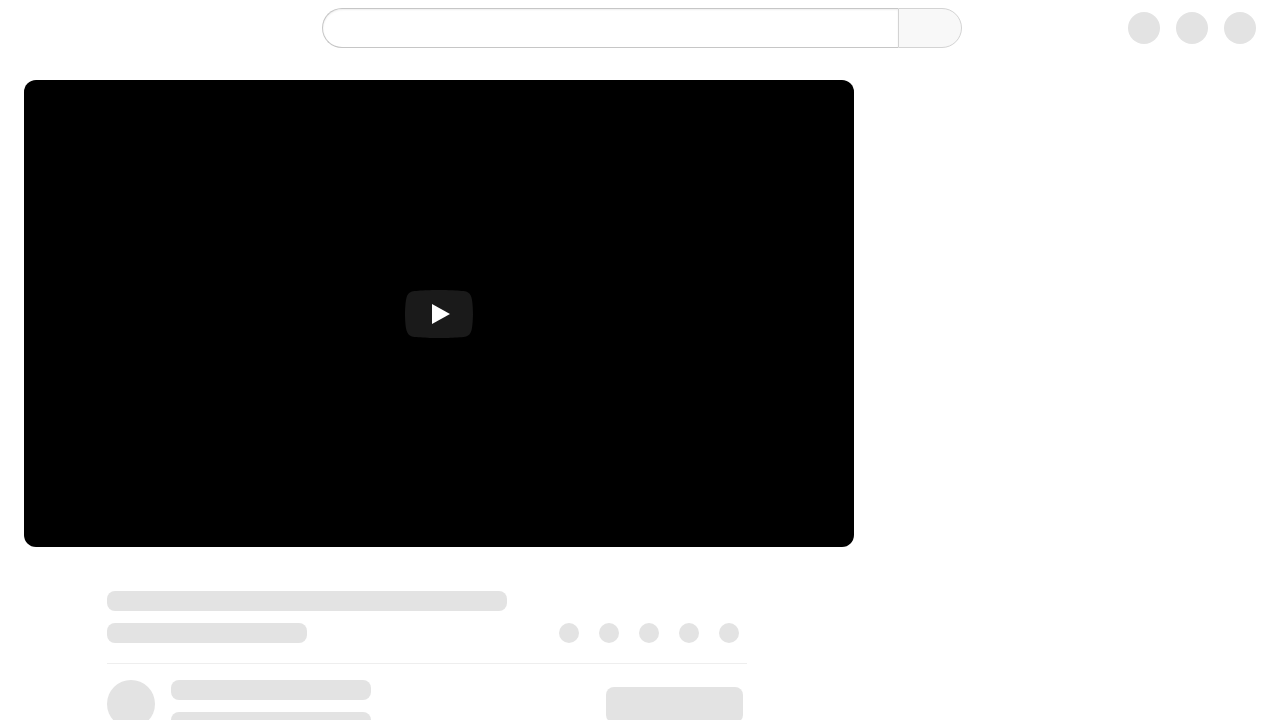

Waited 5 seconds before refresh (iteration 2)
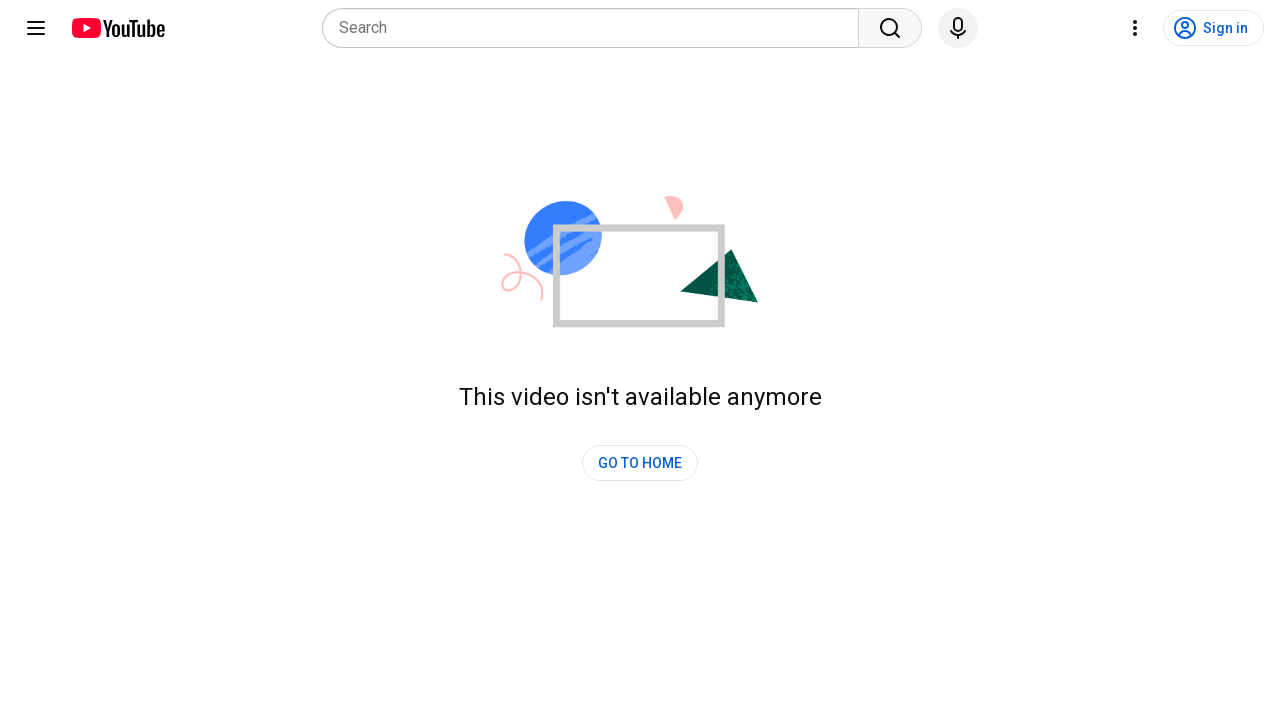

Refreshed the page (iteration 2 of 3)
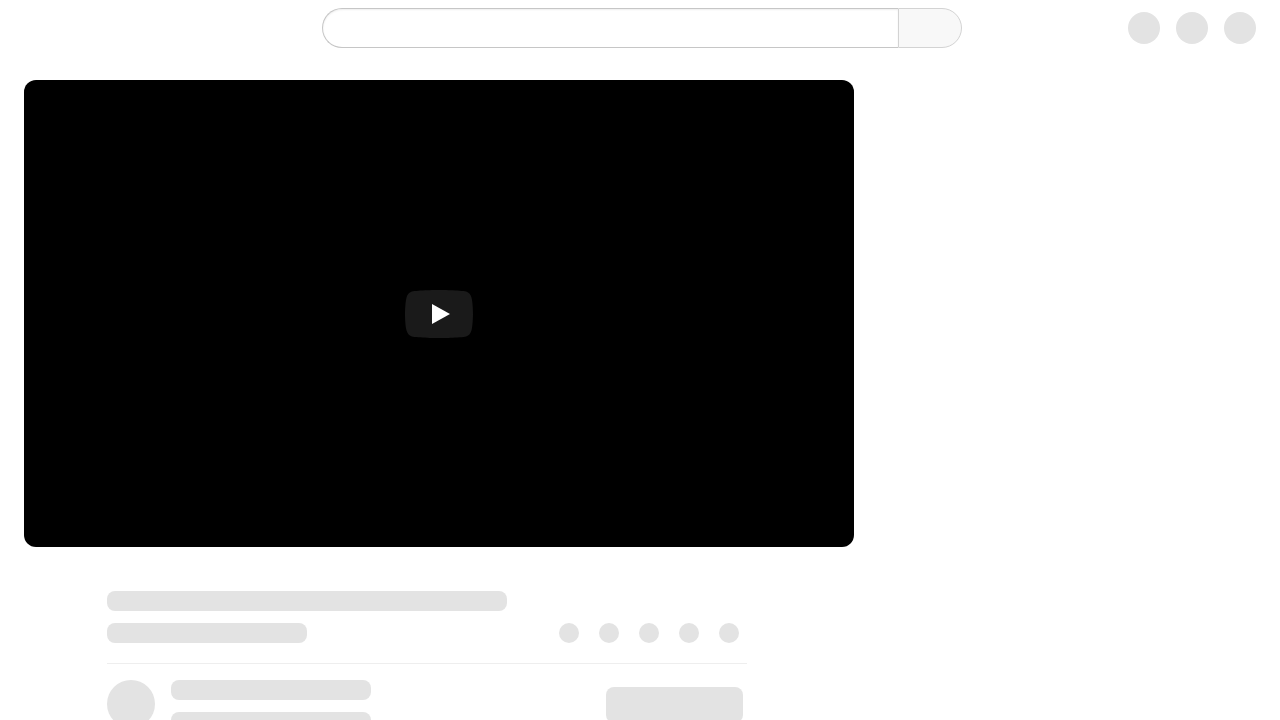

Waited 5 seconds before refresh (iteration 3)
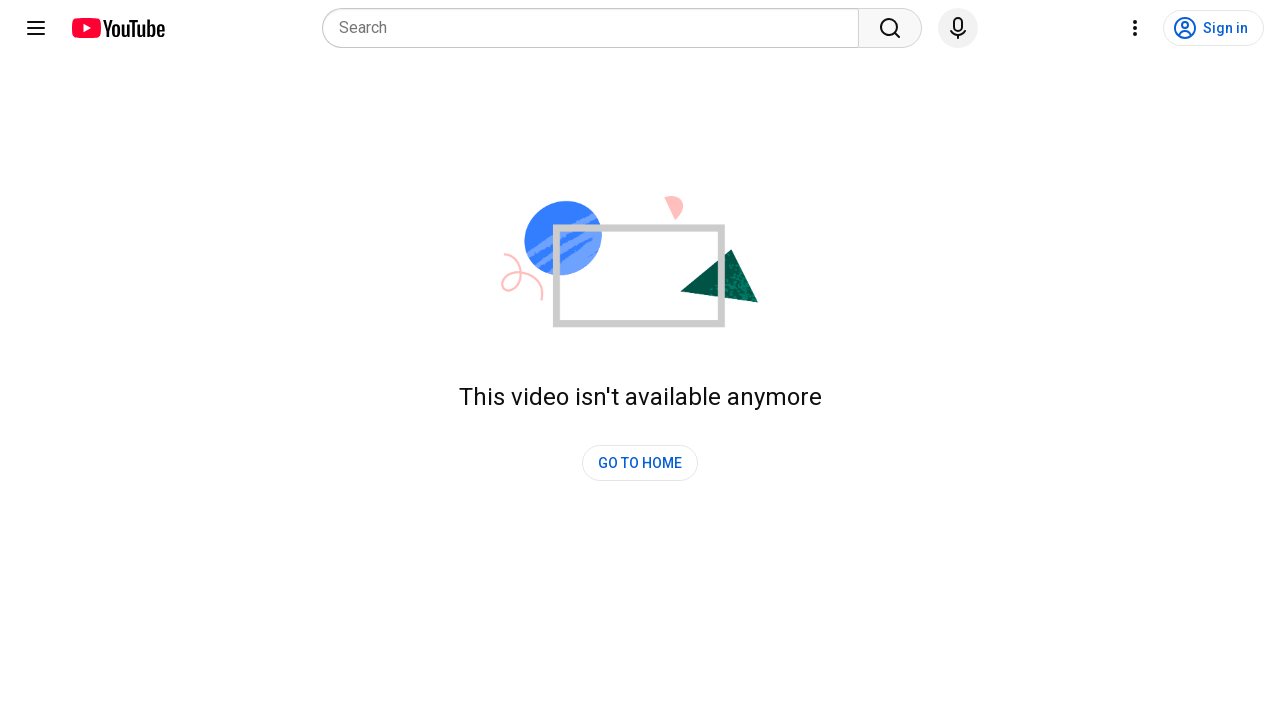

Refreshed the page (iteration 3 of 3)
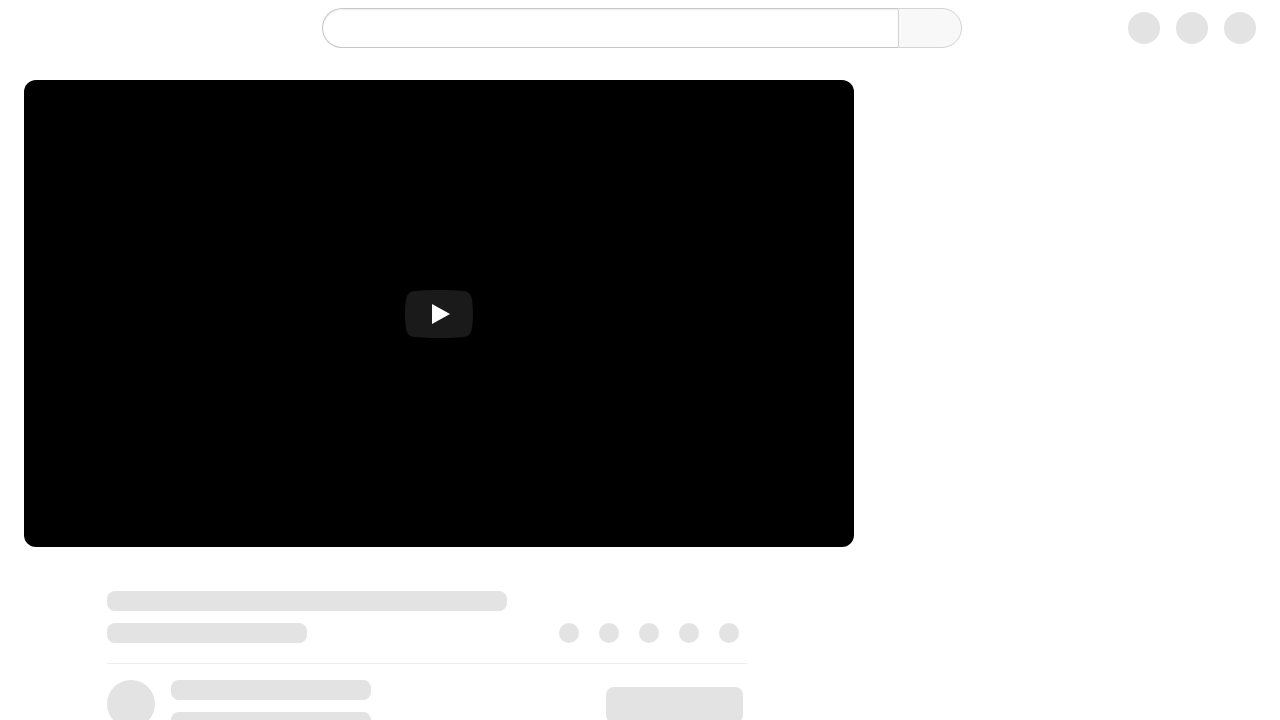

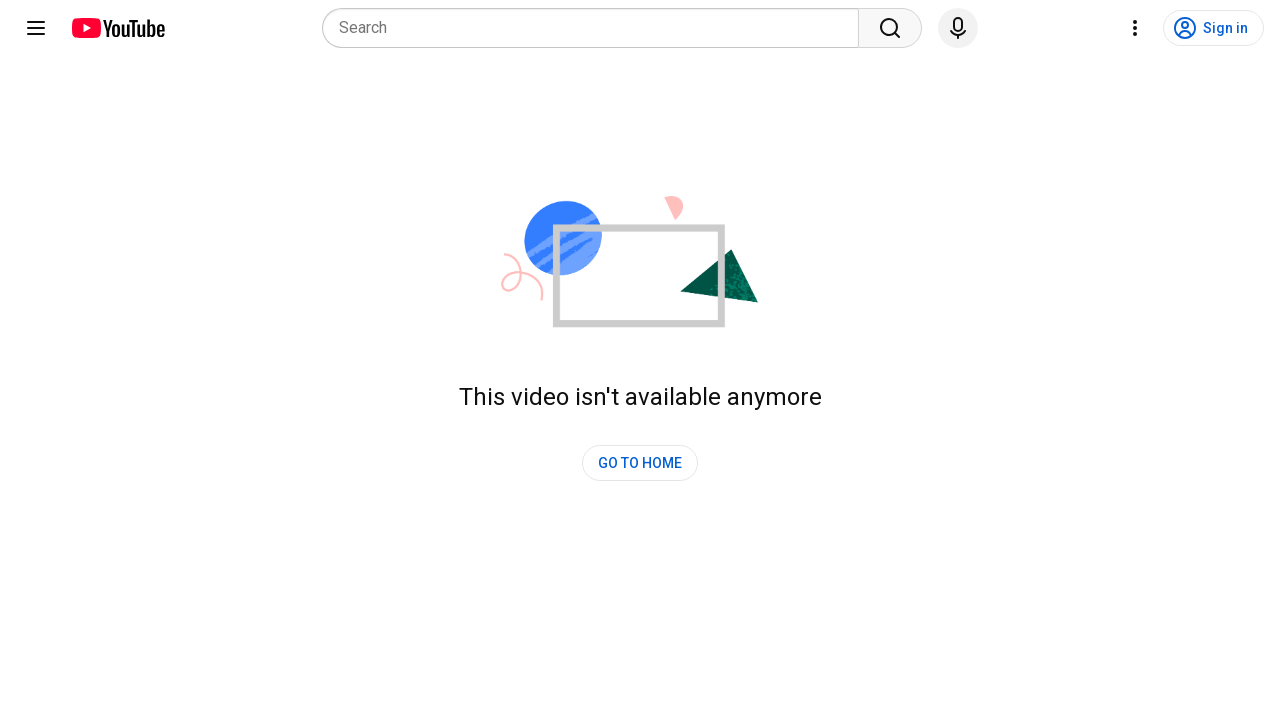